Tests checkbox handling by selecting the first 3 checkboxes, then unselecting all checkboxes that are currently selected on a practice automation site.

Starting URL: https://testautomationpractice.blogspot.com/

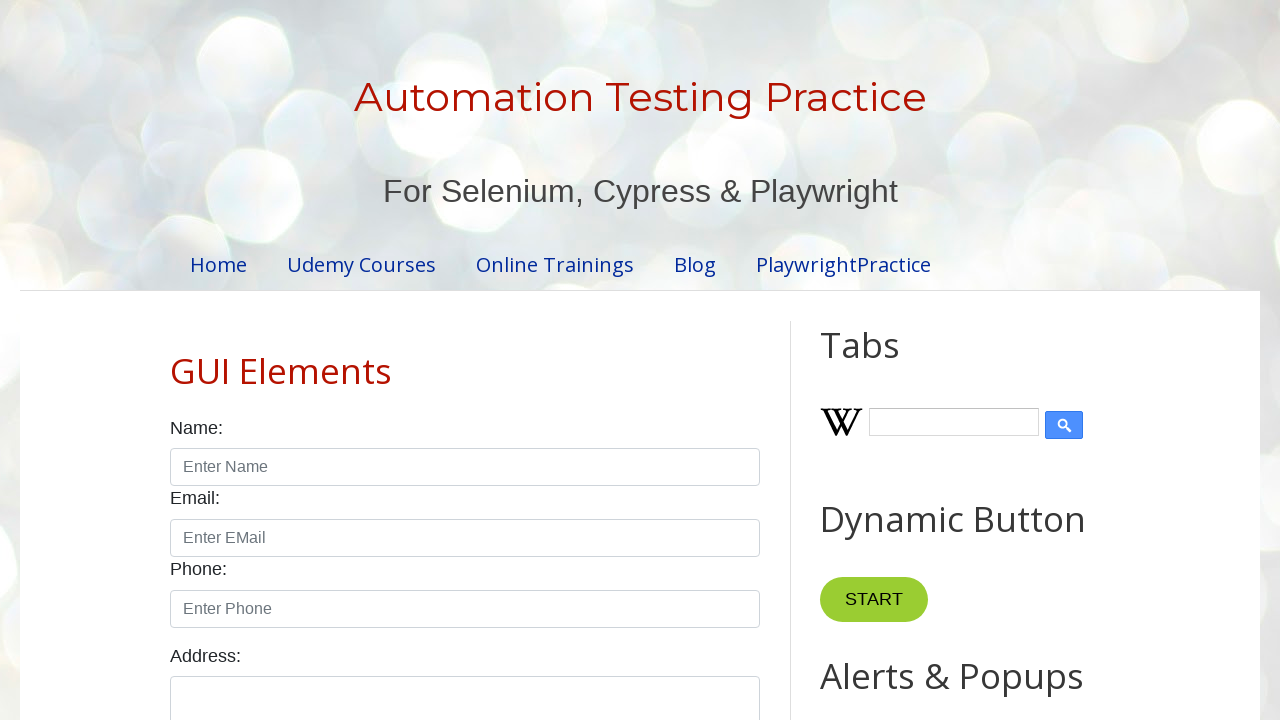

Navigated to practice automation site
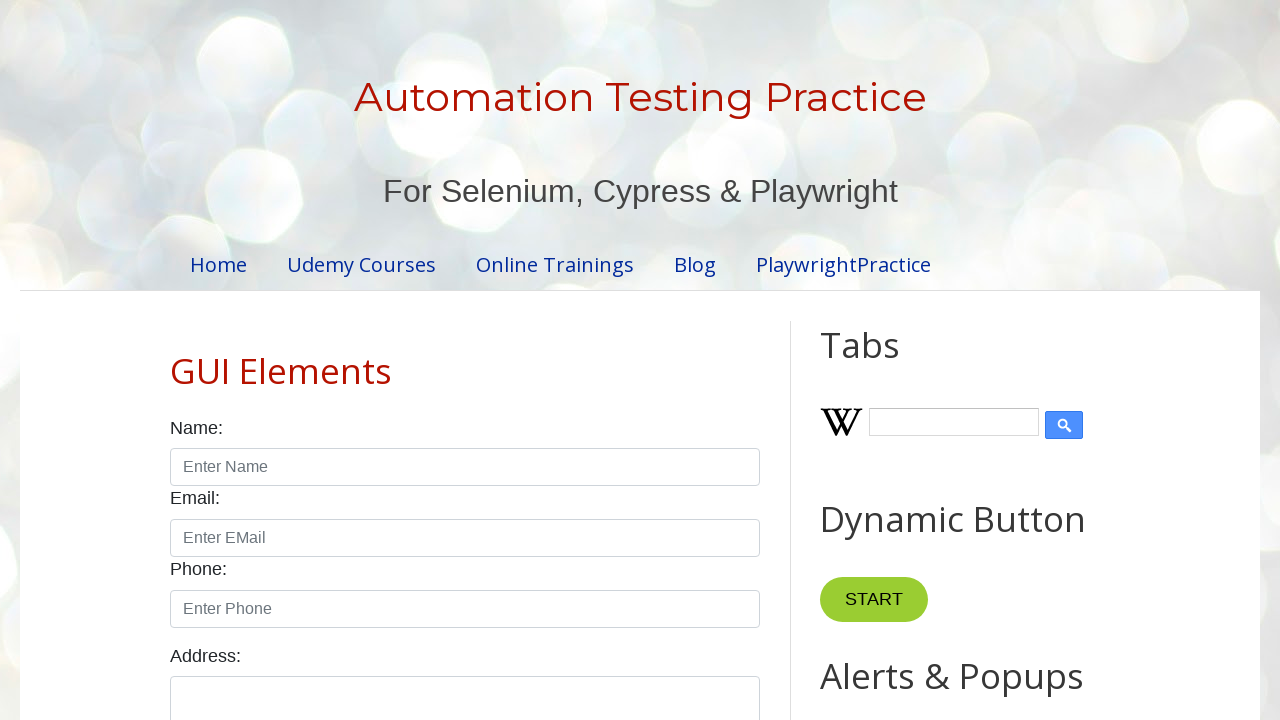

Located all checkboxes on the page
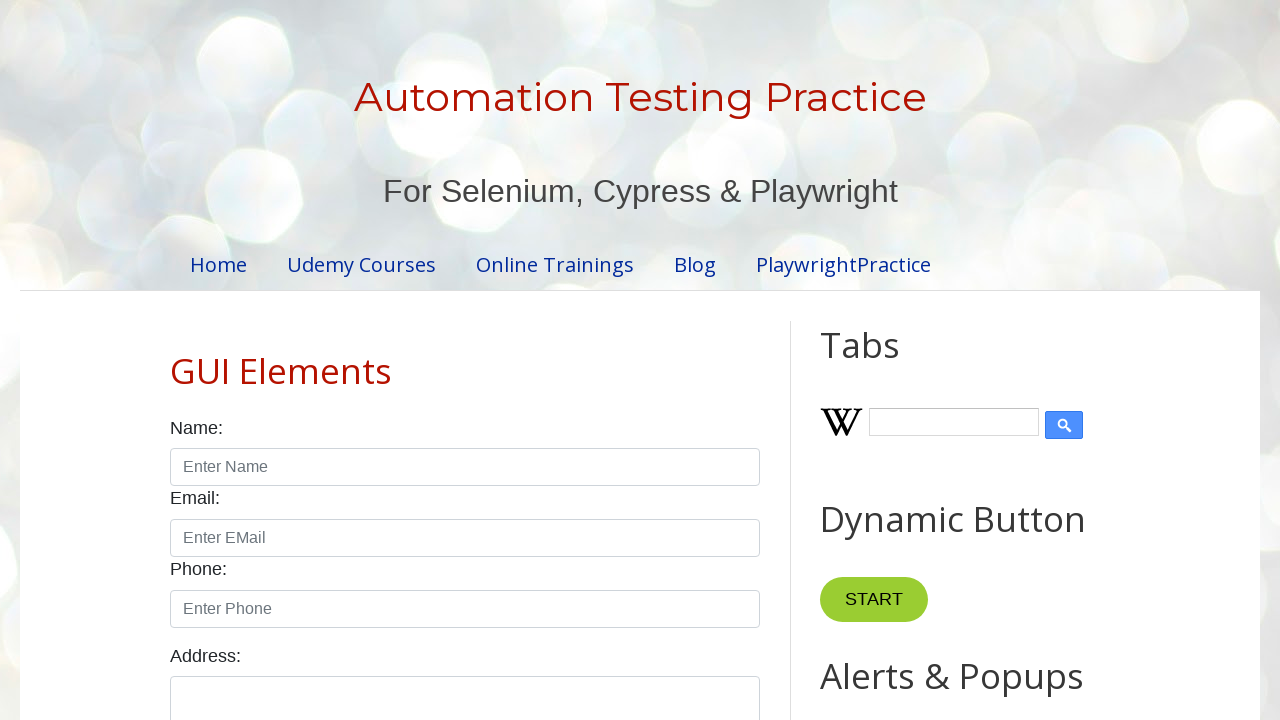

Selected checkbox 1 of first 3 at (176, 360) on input.form-check-input[type='checkbox'] >> nth=0
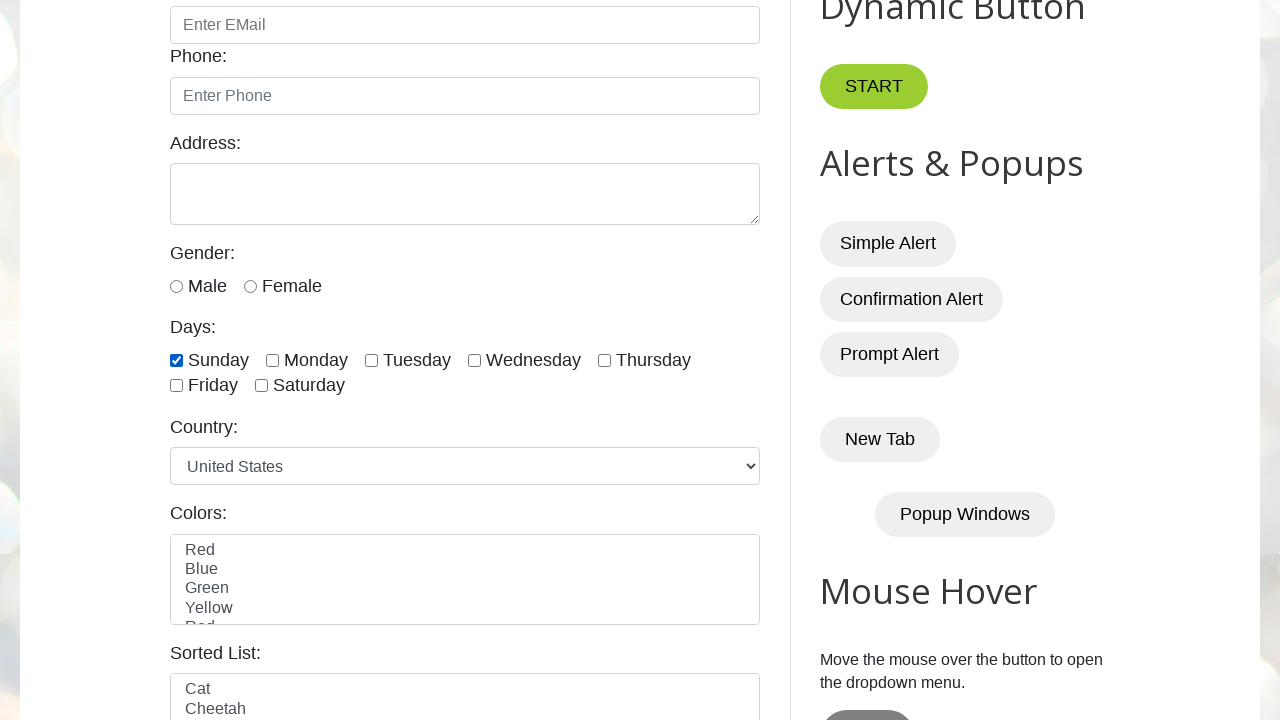

Selected checkbox 2 of first 3 at (272, 360) on input.form-check-input[type='checkbox'] >> nth=1
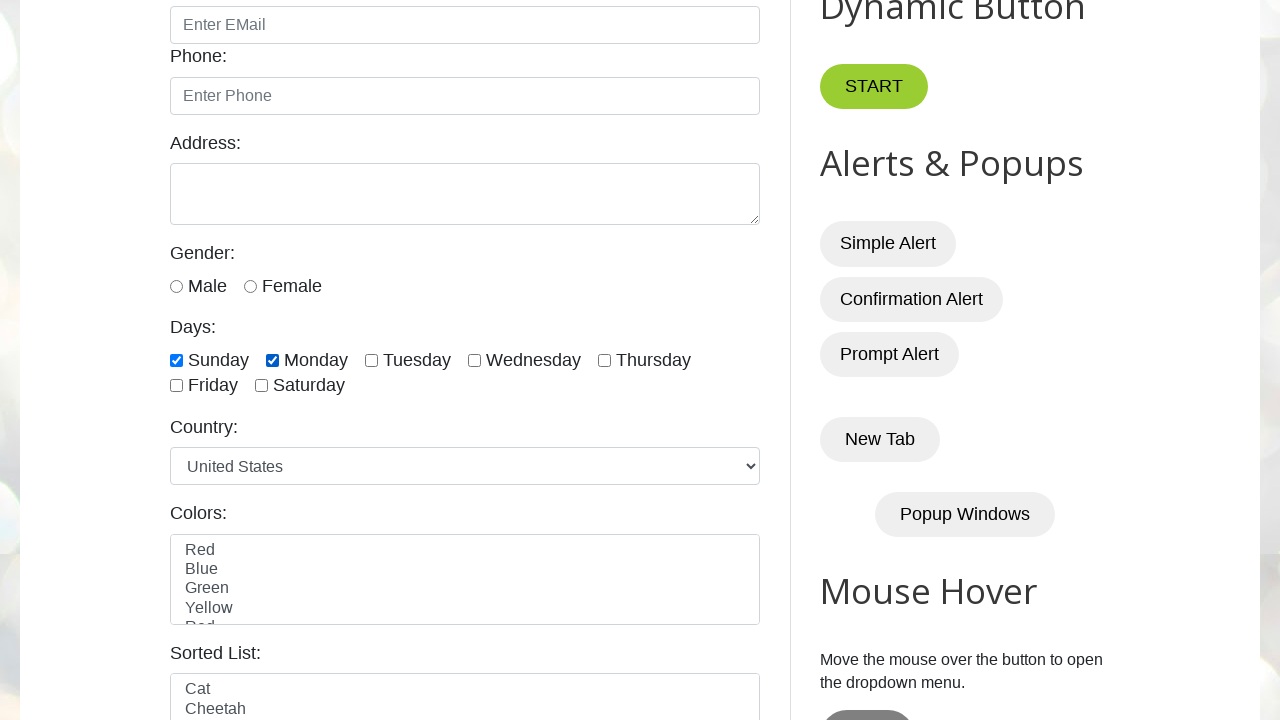

Selected checkbox 3 of first 3 at (372, 360) on input.form-check-input[type='checkbox'] >> nth=2
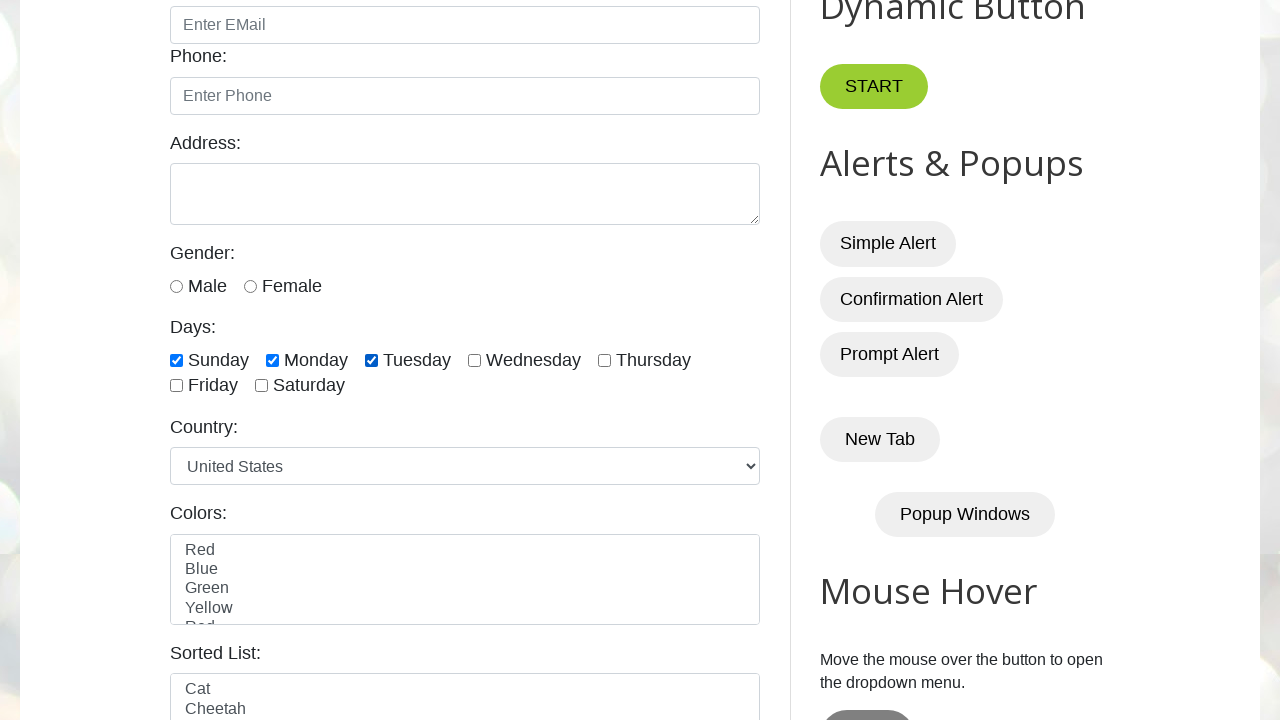

Waited 5 seconds
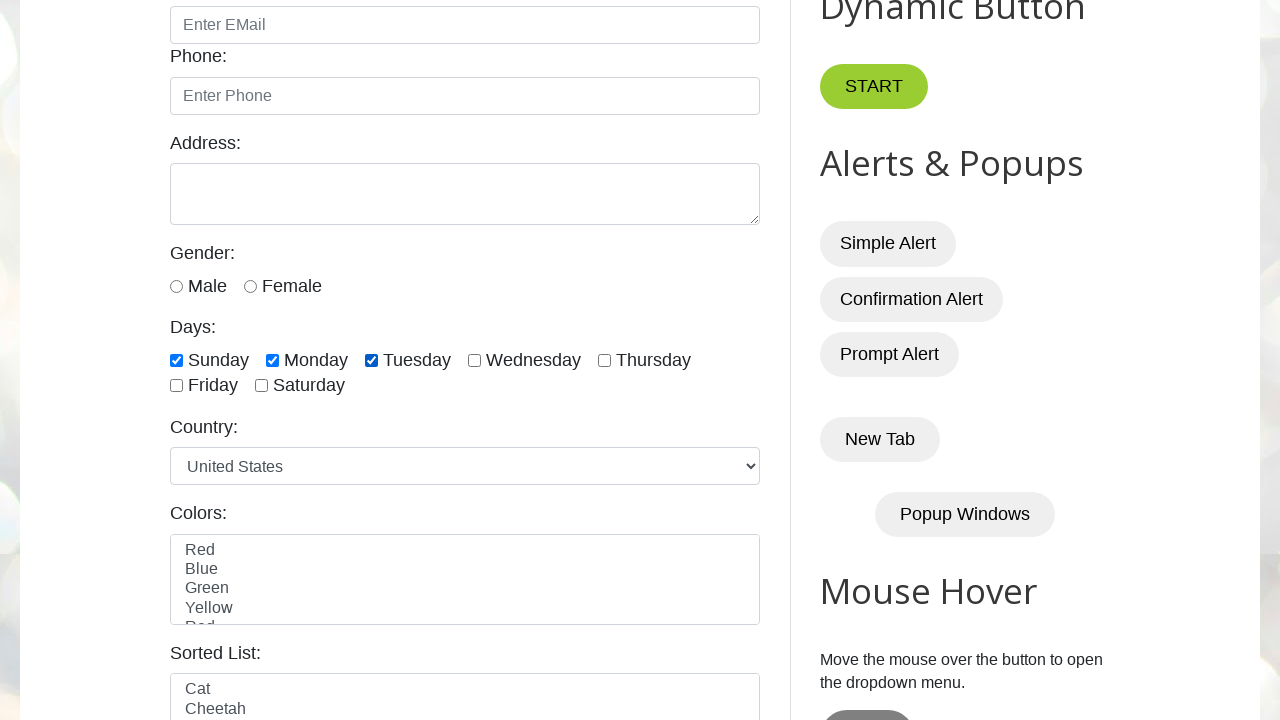

Unselected checkbox 1 at (176, 360) on input.form-check-input[type='checkbox'] >> nth=0
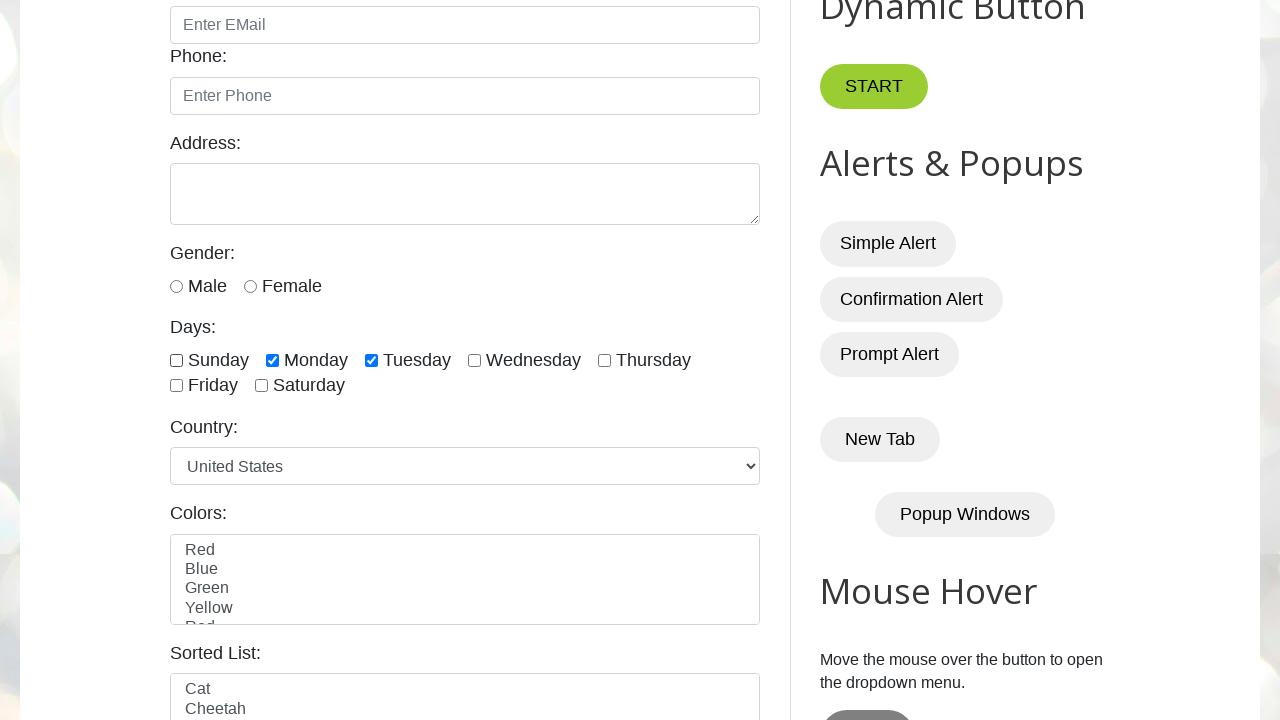

Unselected checkbox 2 at (272, 360) on input.form-check-input[type='checkbox'] >> nth=1
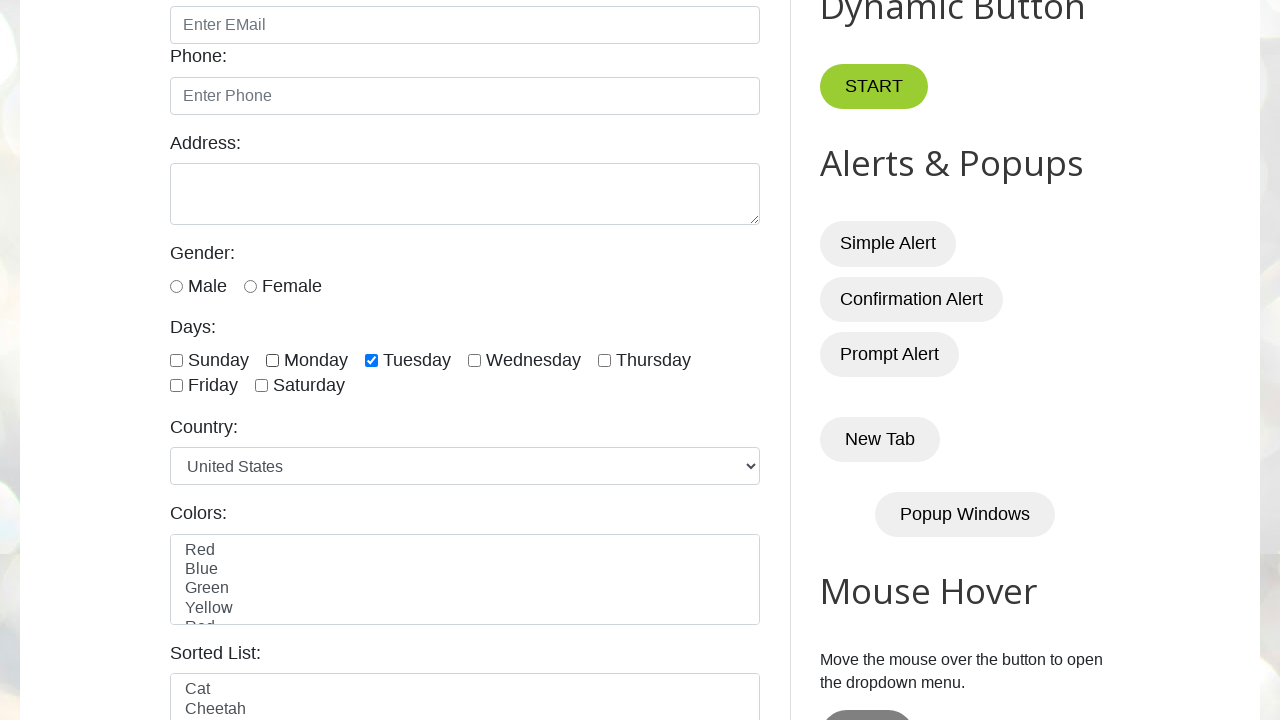

Unselected checkbox 3 at (372, 360) on input.form-check-input[type='checkbox'] >> nth=2
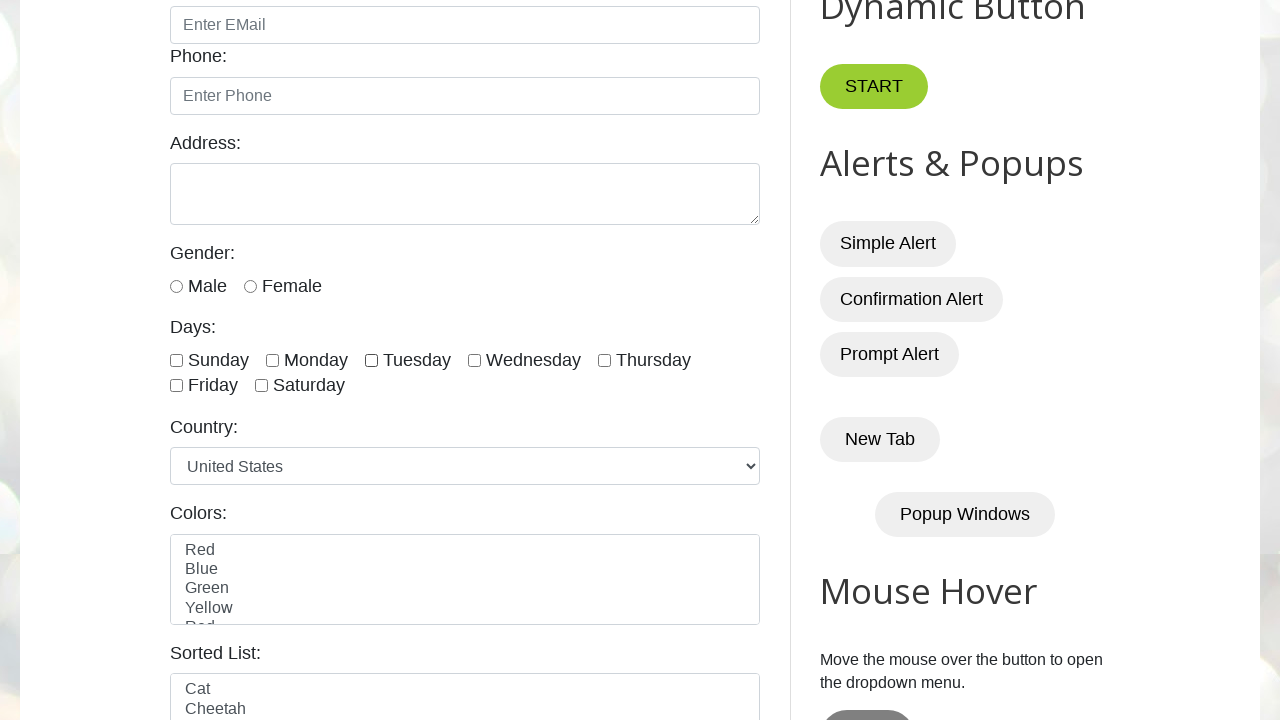

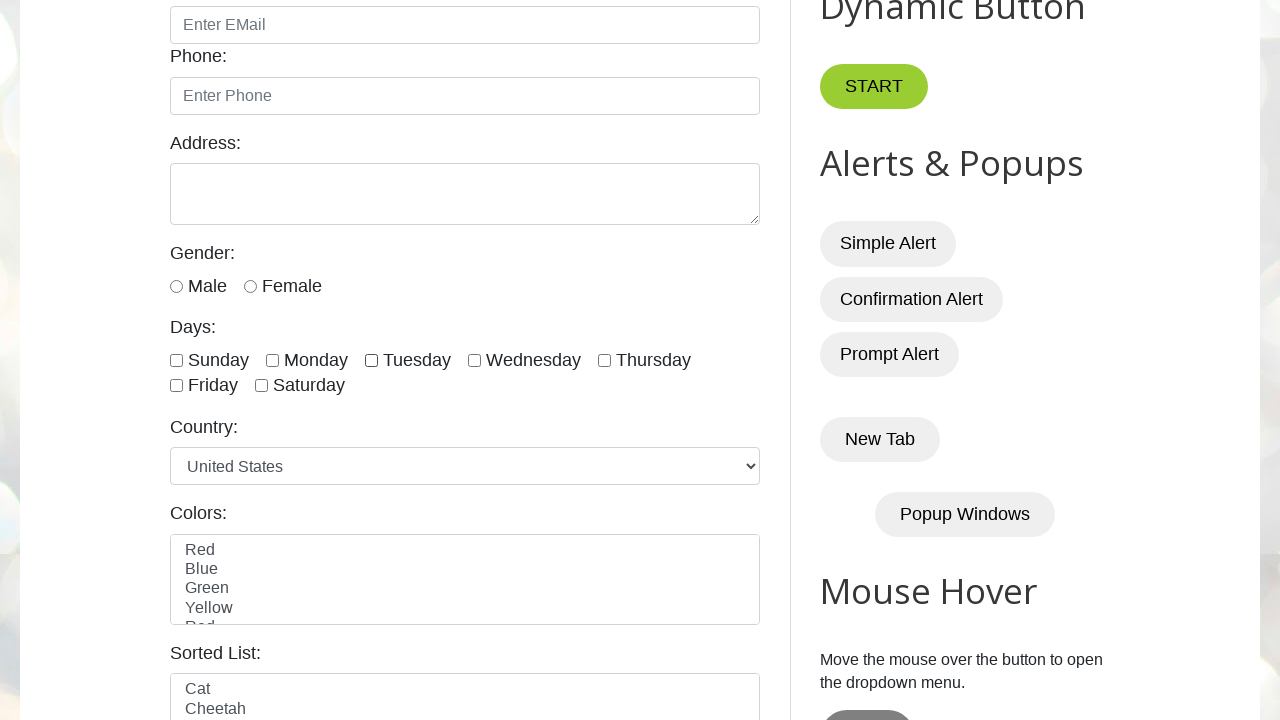